Tests radio button functionality by clicking each radio button and verifying that selection changes properly.

Starting URL: https://cac-tat.s3.eu-central-1.amazonaws.com/index.html

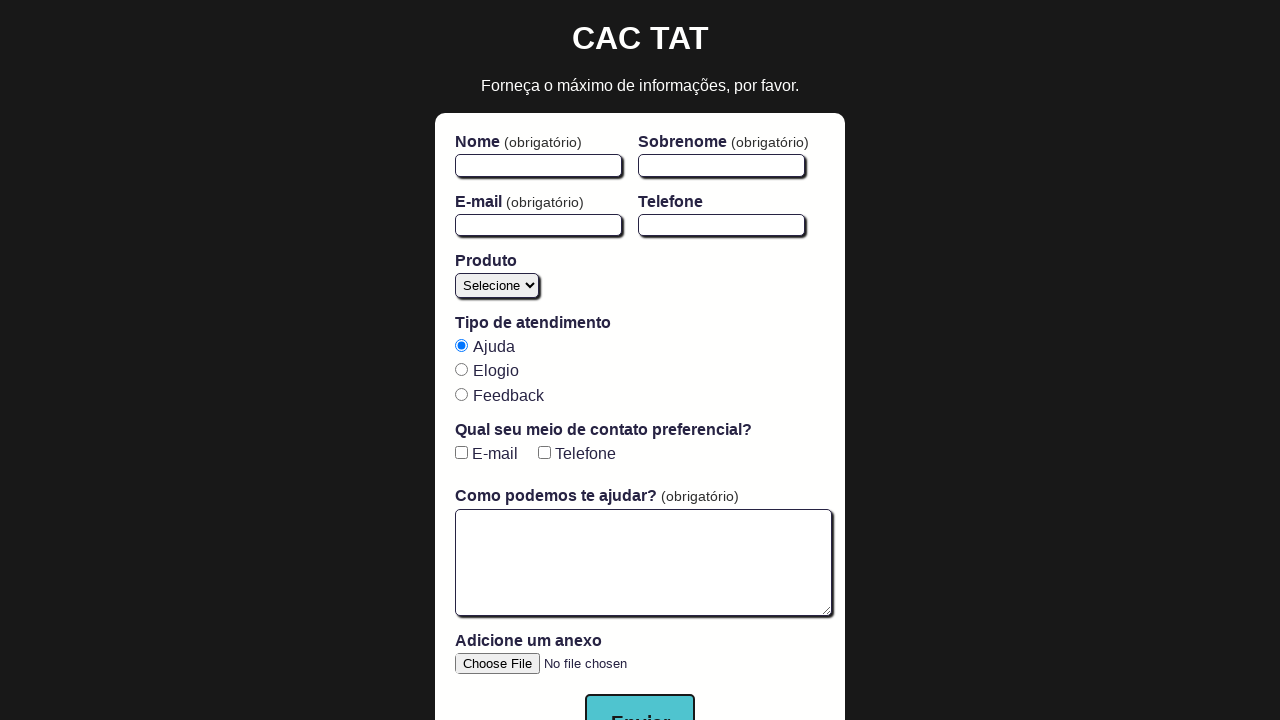

Navigated to radio buttons test page
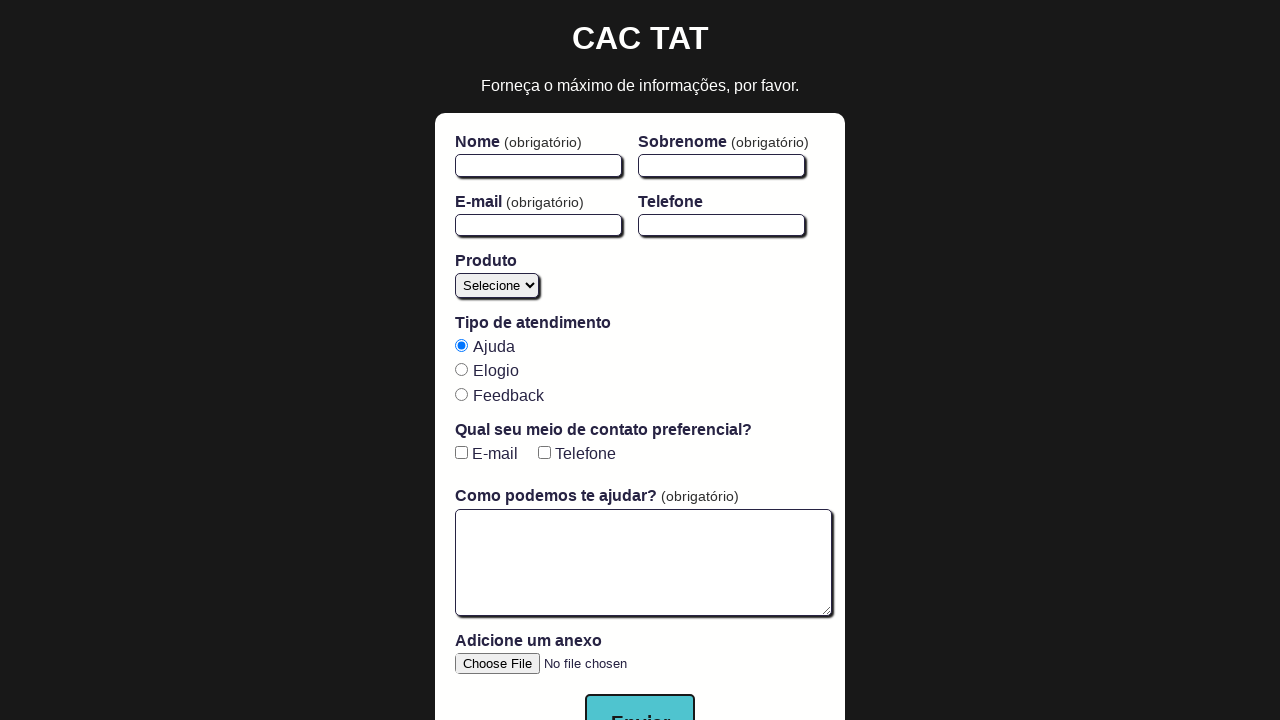

Retrieved all radio buttons on page (found 3 radio buttons)
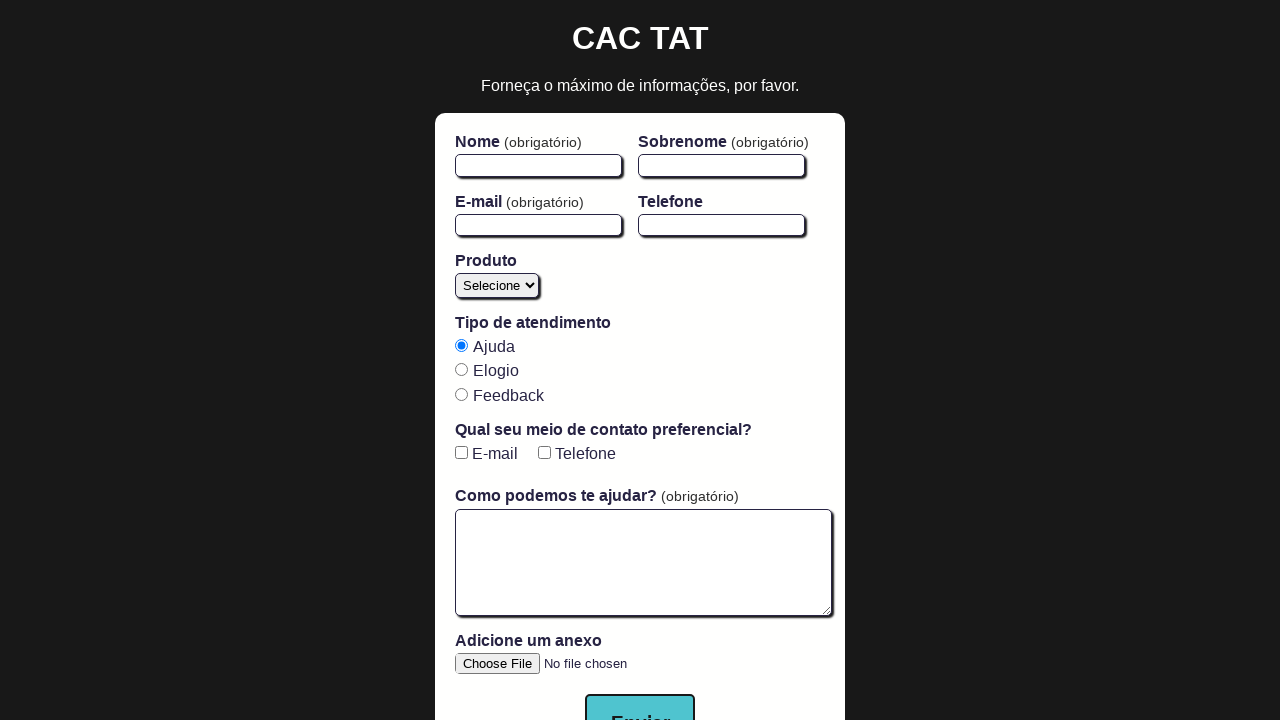

Clicked radio button 1 of 3 at (461, 345) on input[type='radio'] >> nth=0
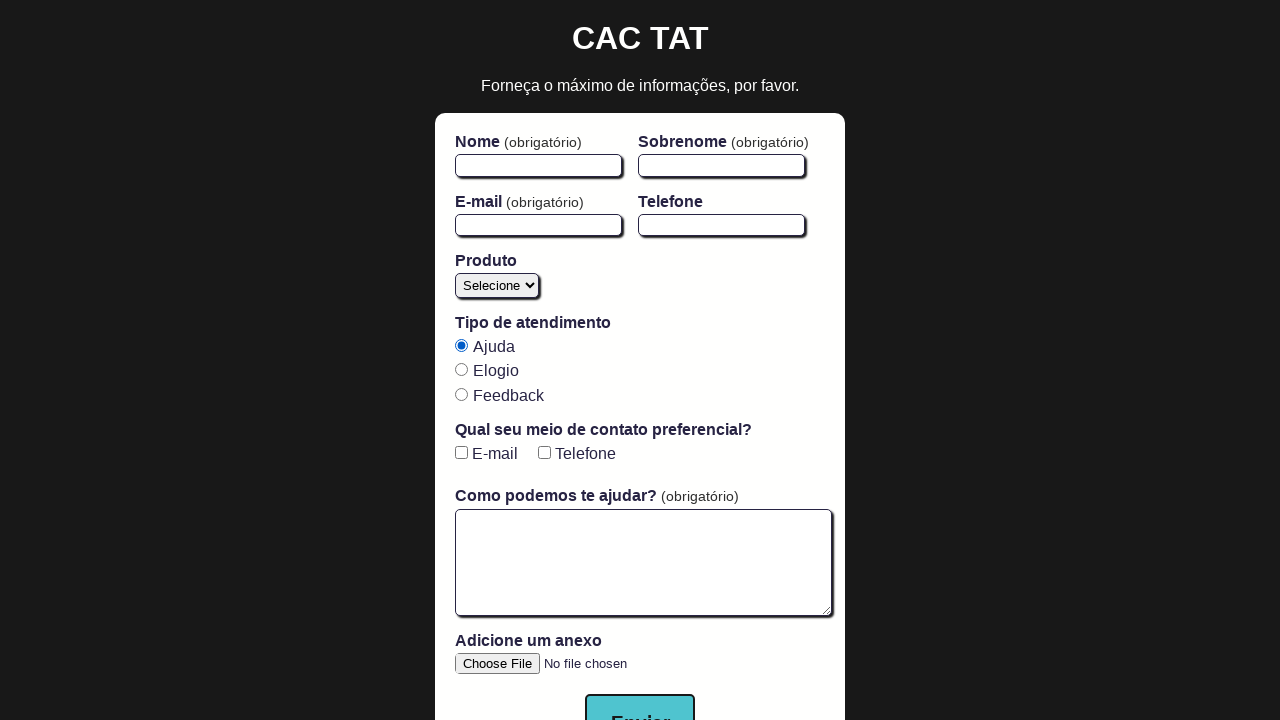

Verified 1 radio button(s) selected after click
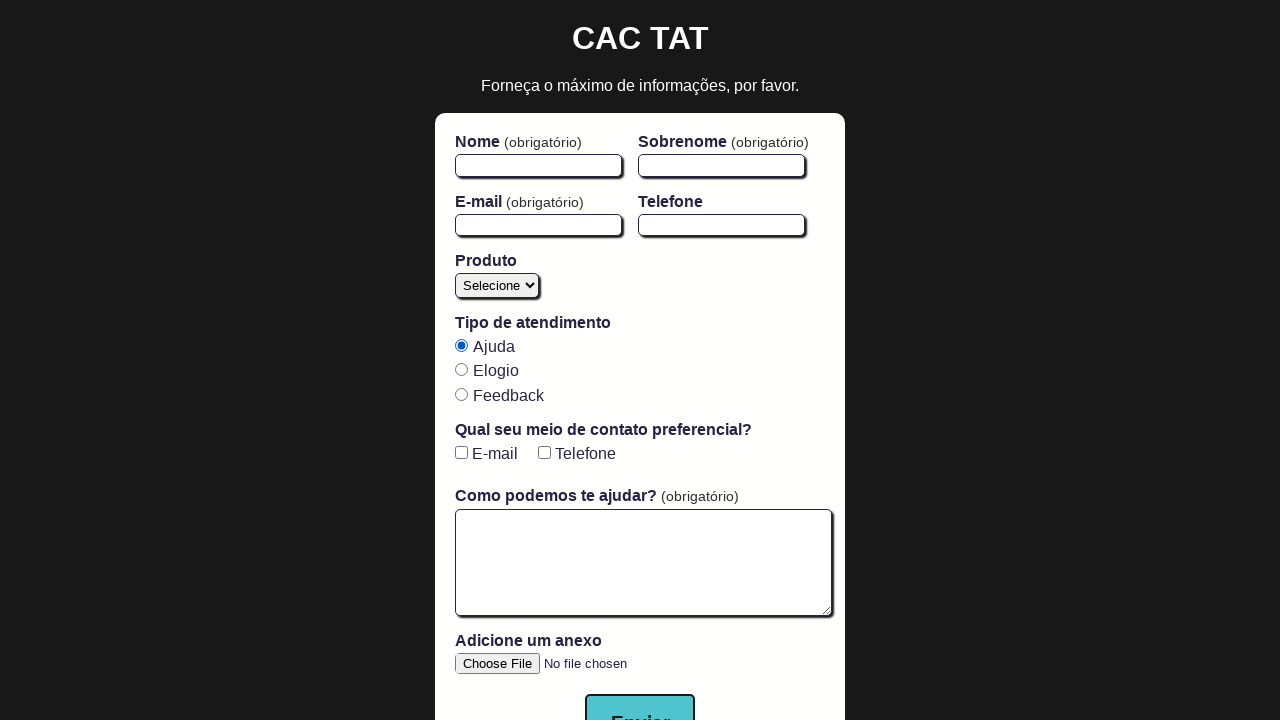

Assertion passed: at least one radio button is selected
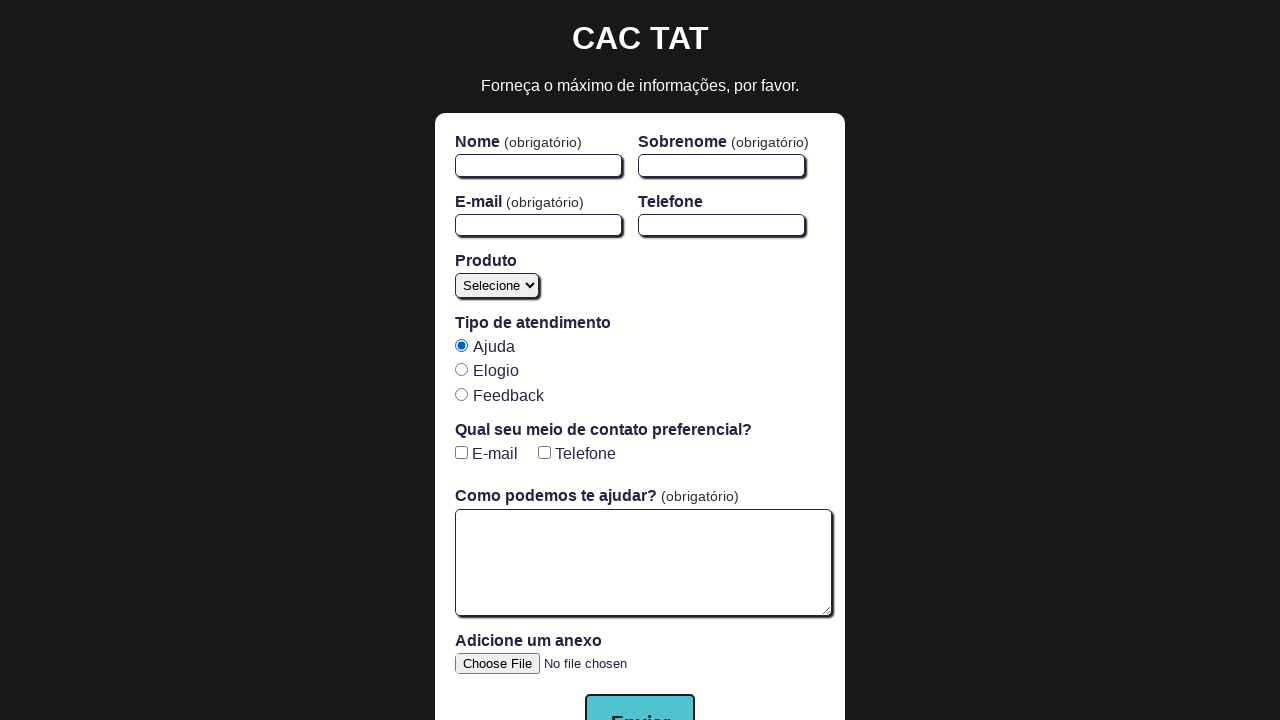

Clicked radio button 2 of 3 at (461, 370) on input[type='radio'] >> nth=1
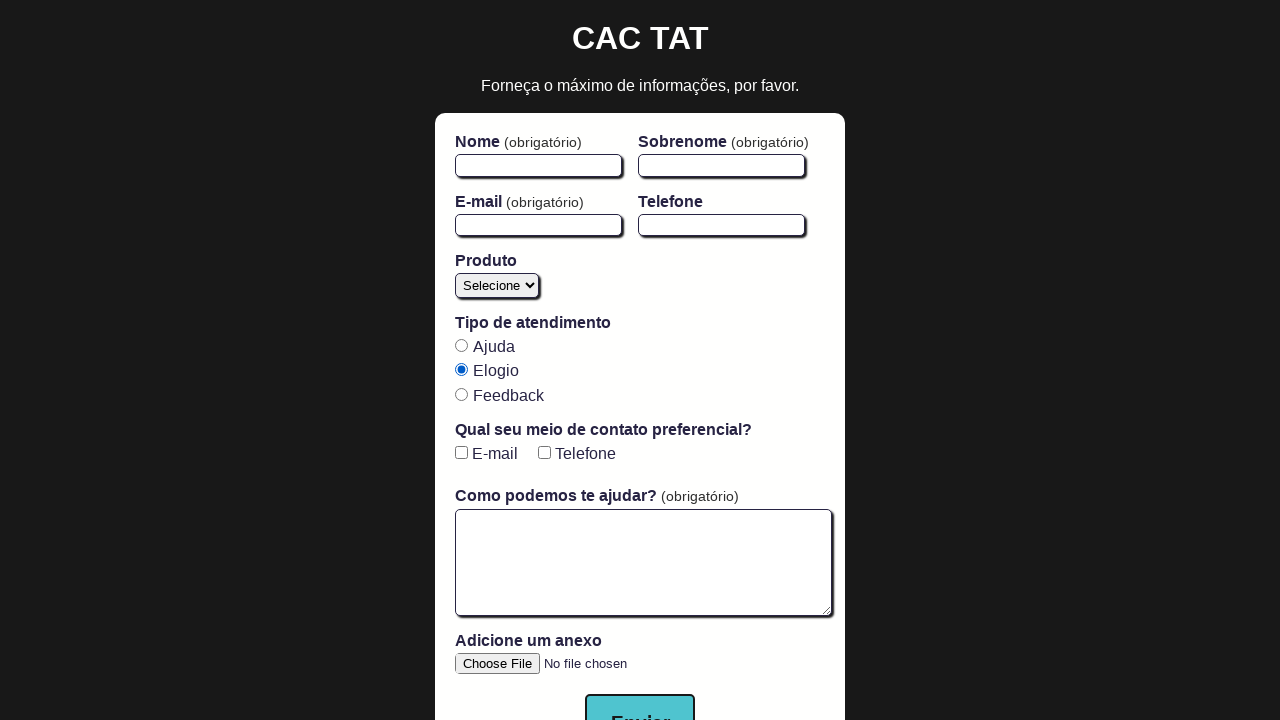

Verified 1 radio button(s) selected after click
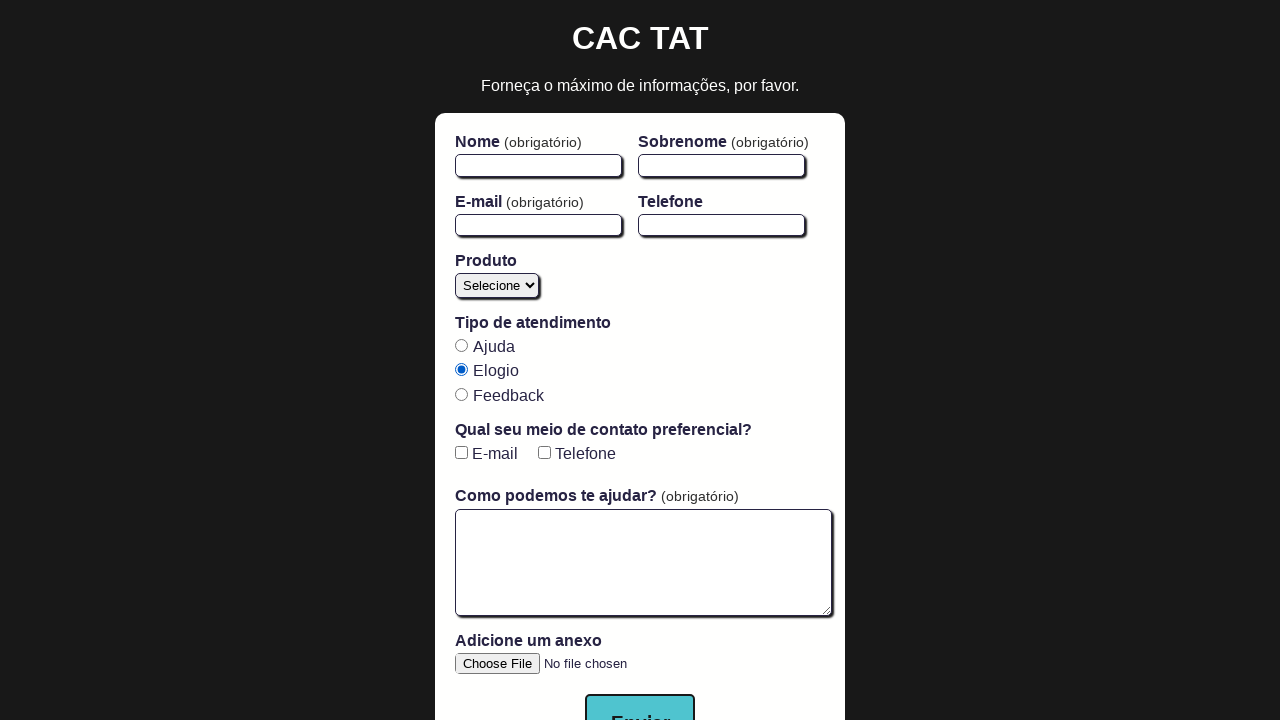

Assertion passed: at least one radio button is selected
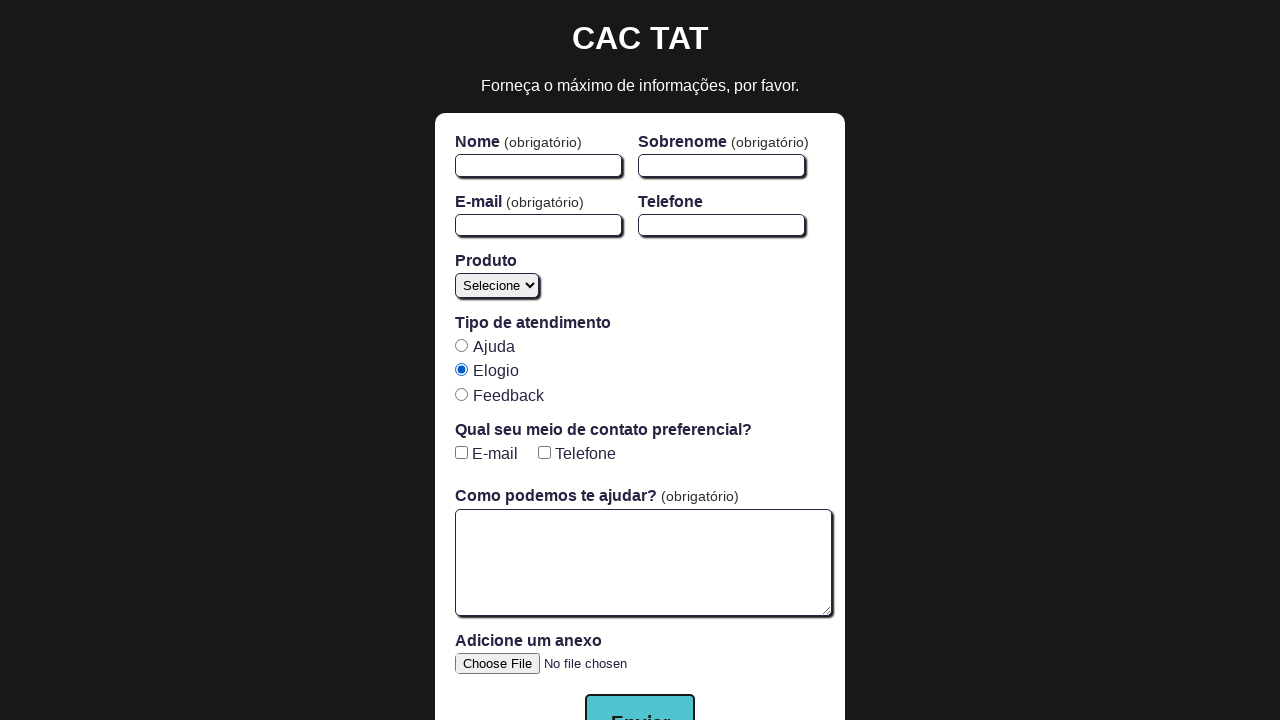

Clicked radio button 3 of 3 at (461, 394) on input[type='radio'] >> nth=2
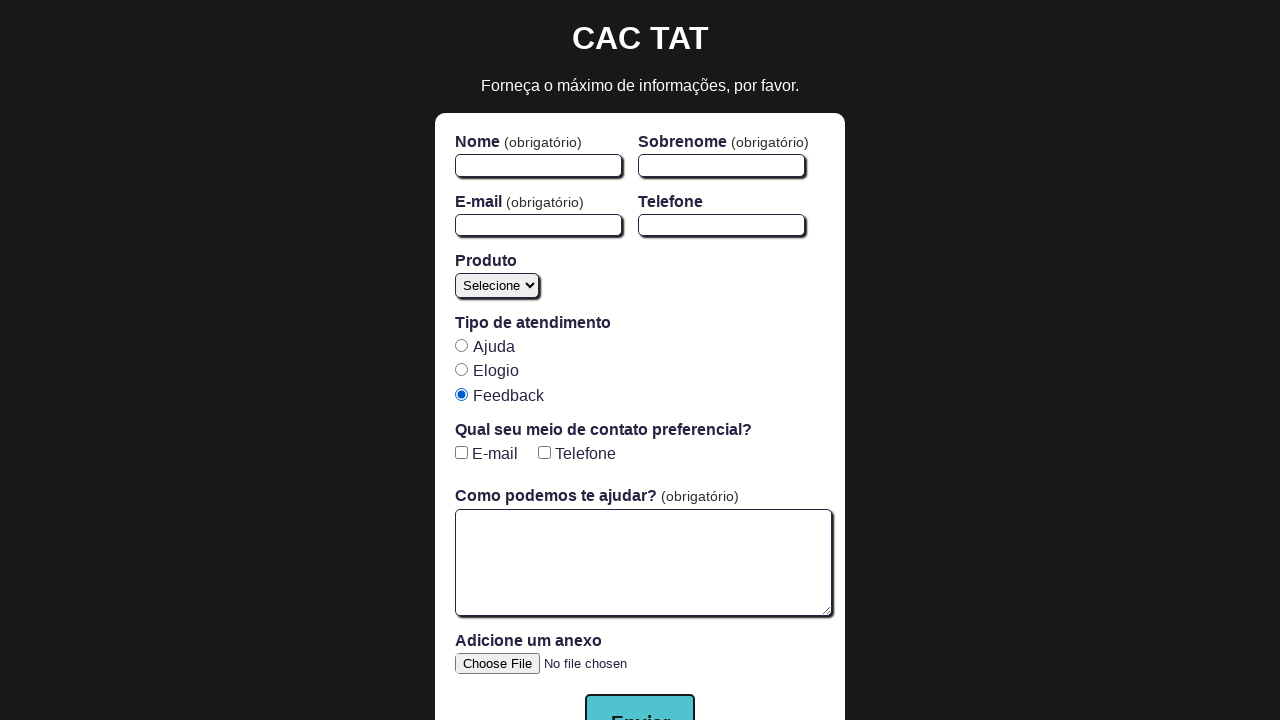

Verified 1 radio button(s) selected after click
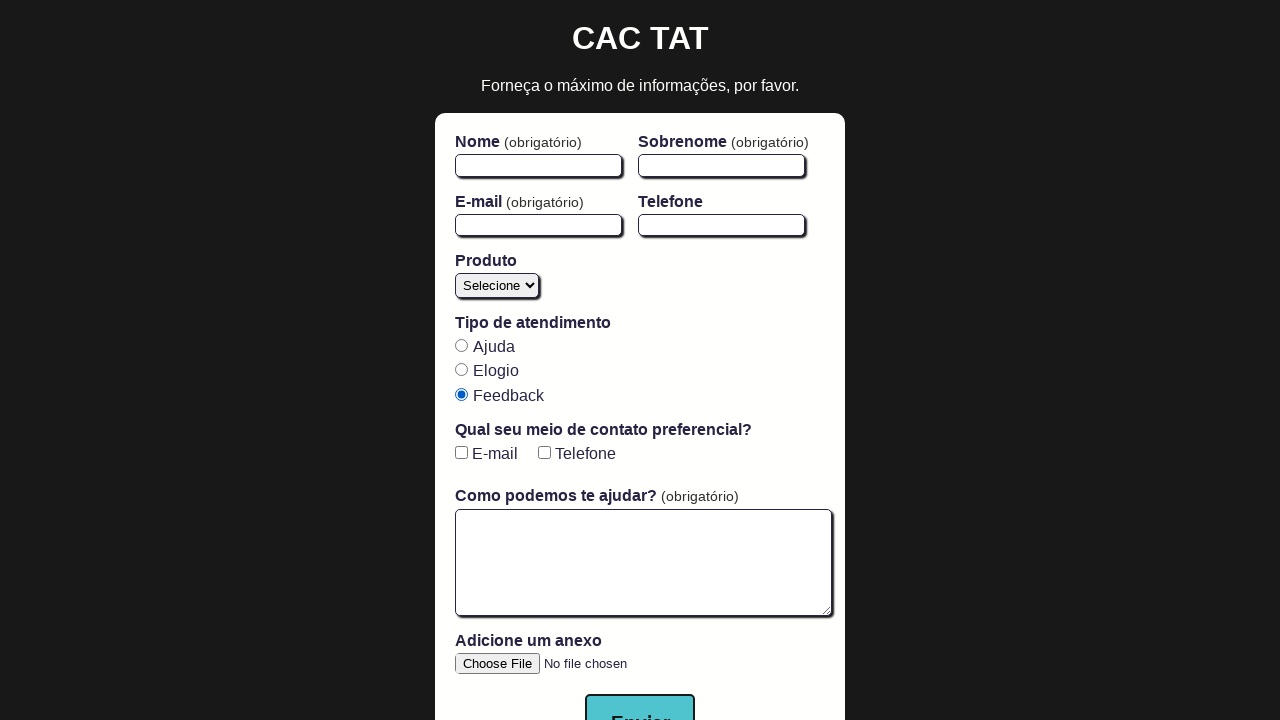

Assertion passed: at least one radio button is selected
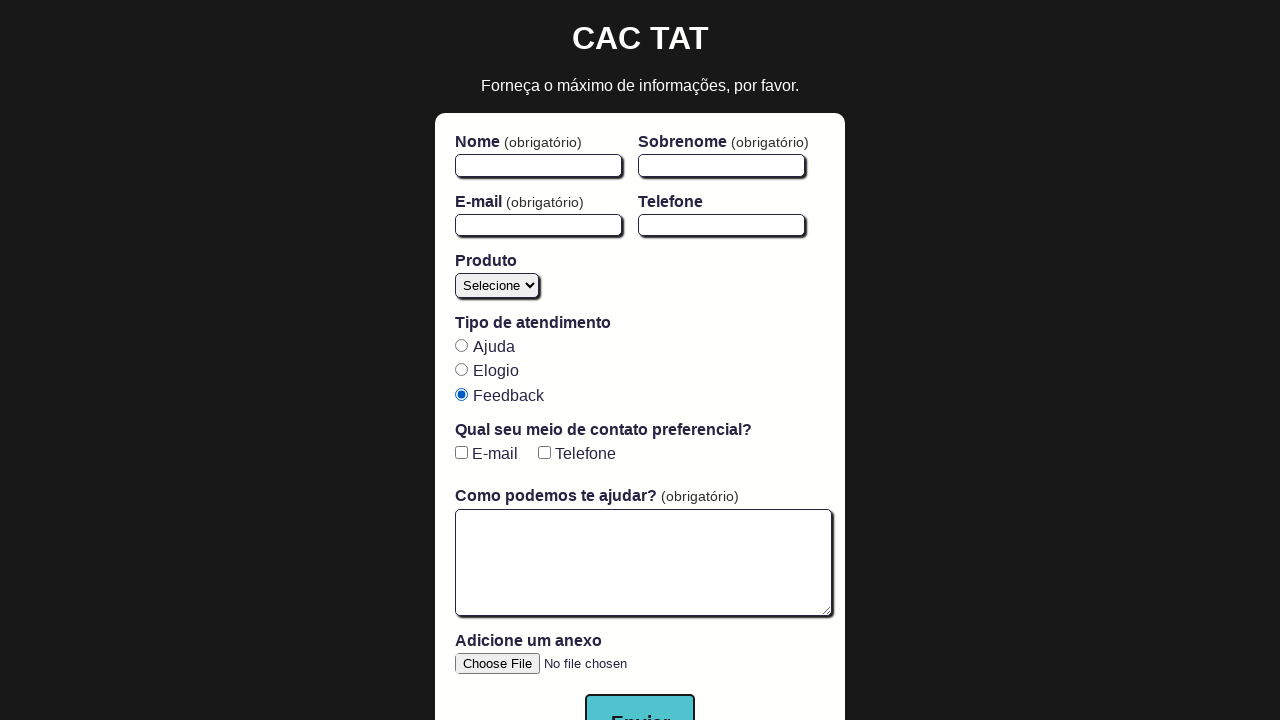

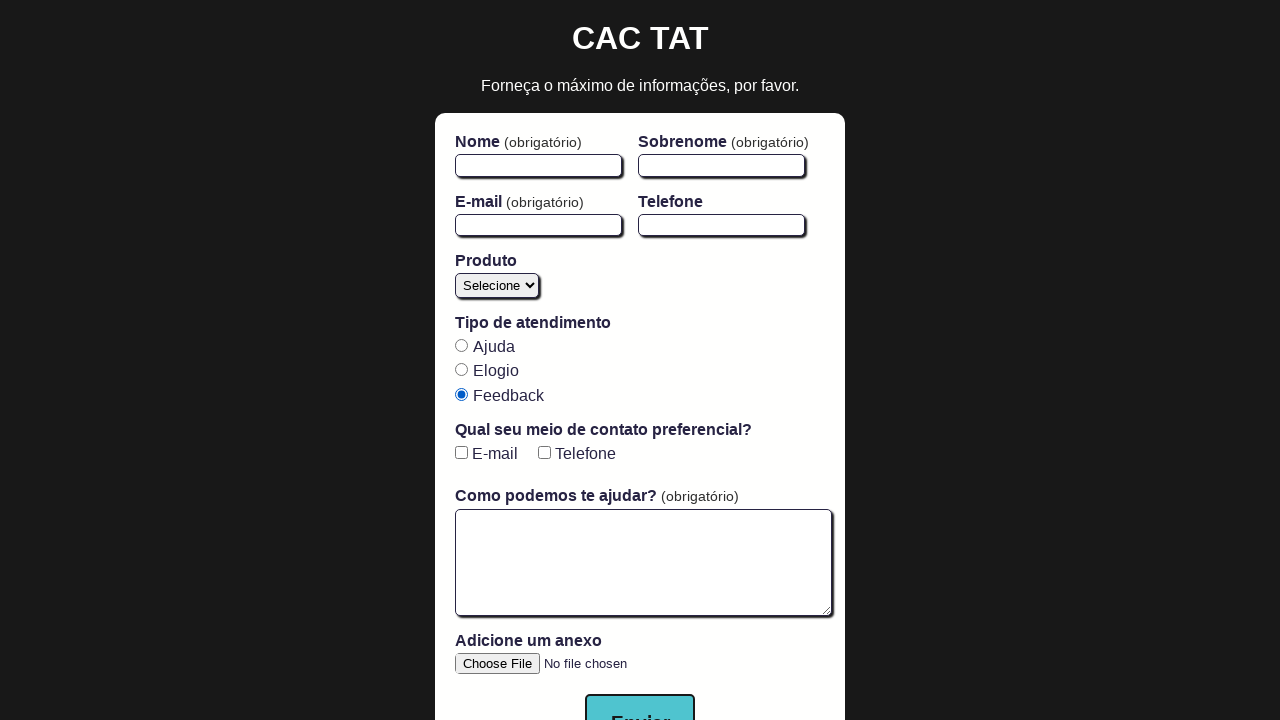